Tests login form validation by filling username, clearing password field, and verifying the "Password is required" error message appears

Starting URL: https://www.saucedemo.com

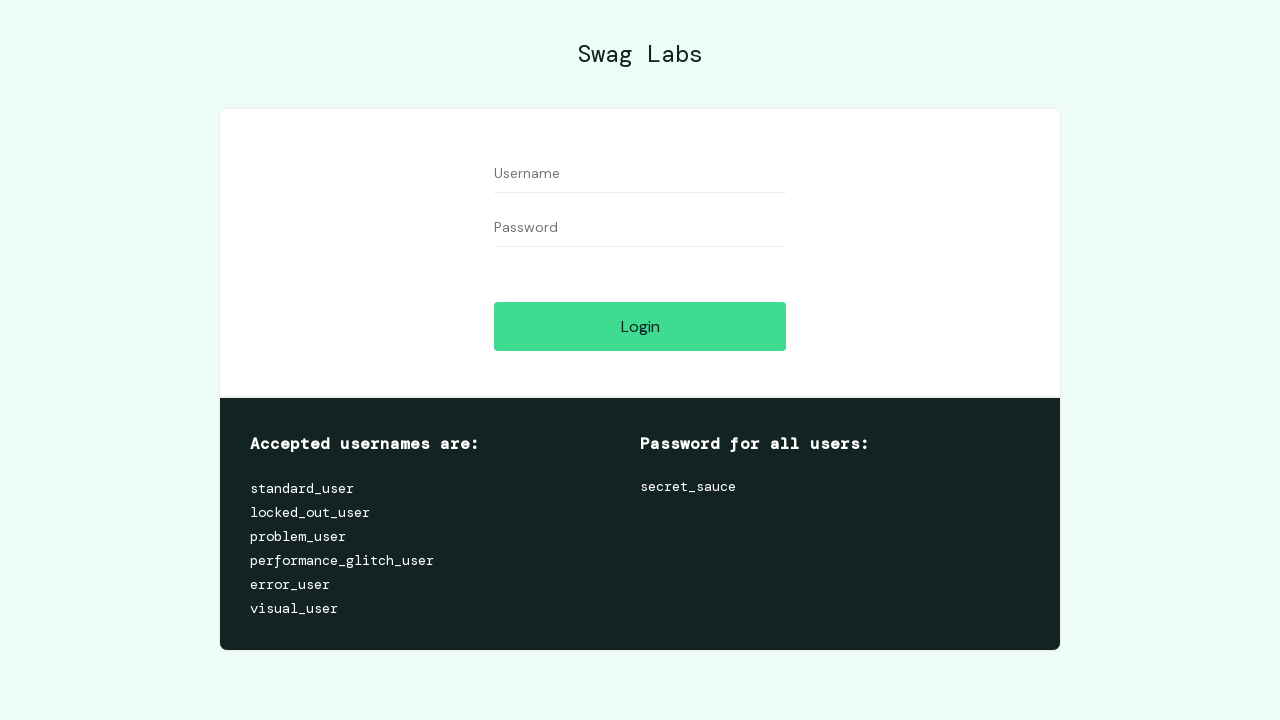

Filled username field with 'testuser987' on input[data-test='username']
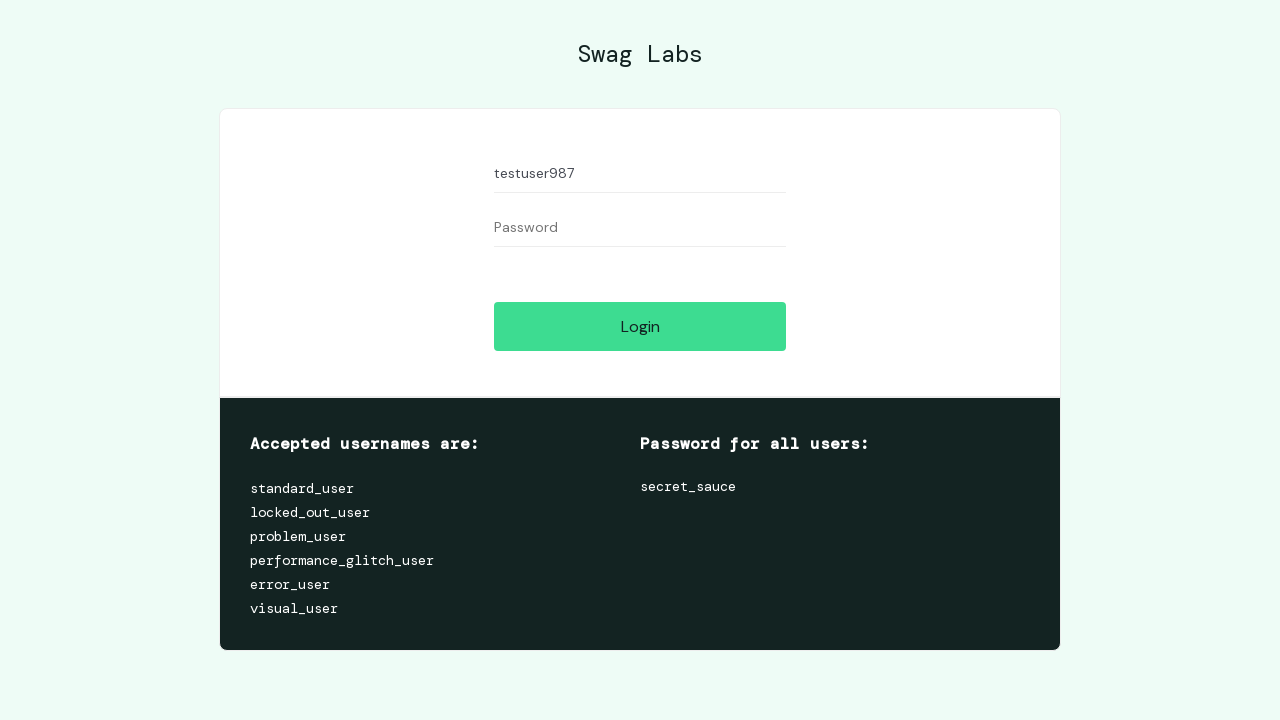

Filled password field with 'temppassword' on input[data-test='password']
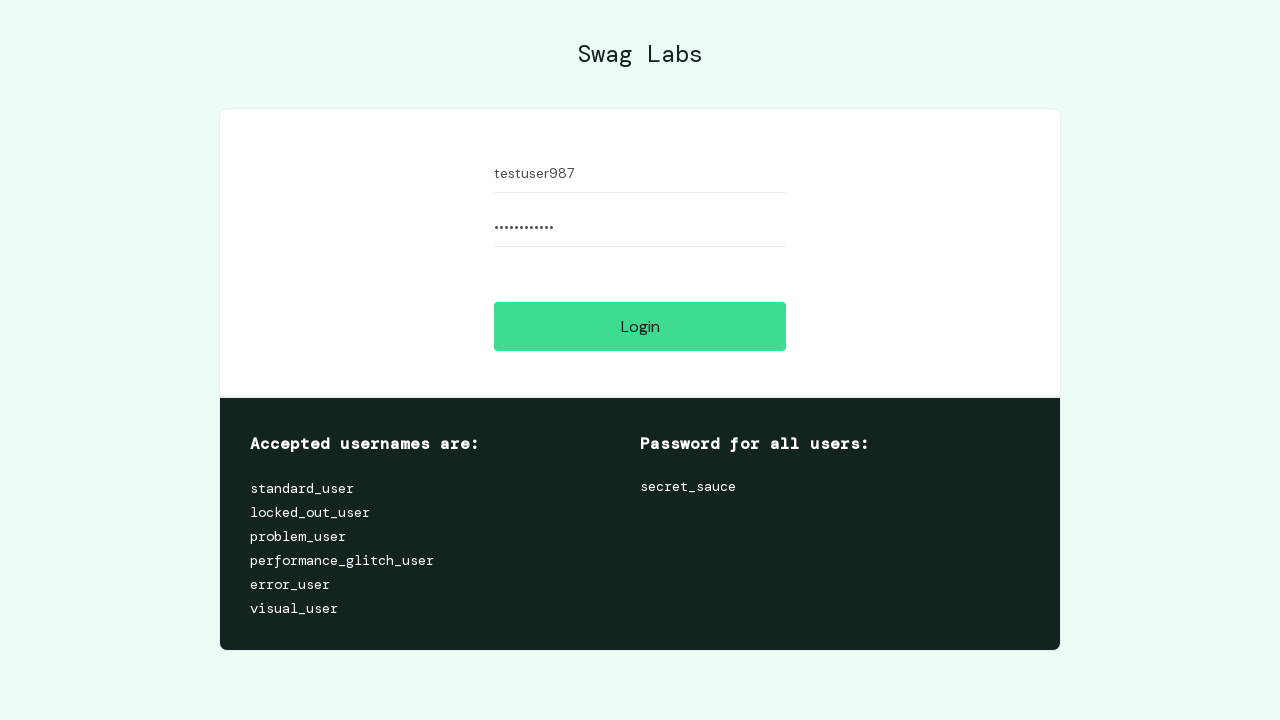

Cleared password field on input[data-test='password']
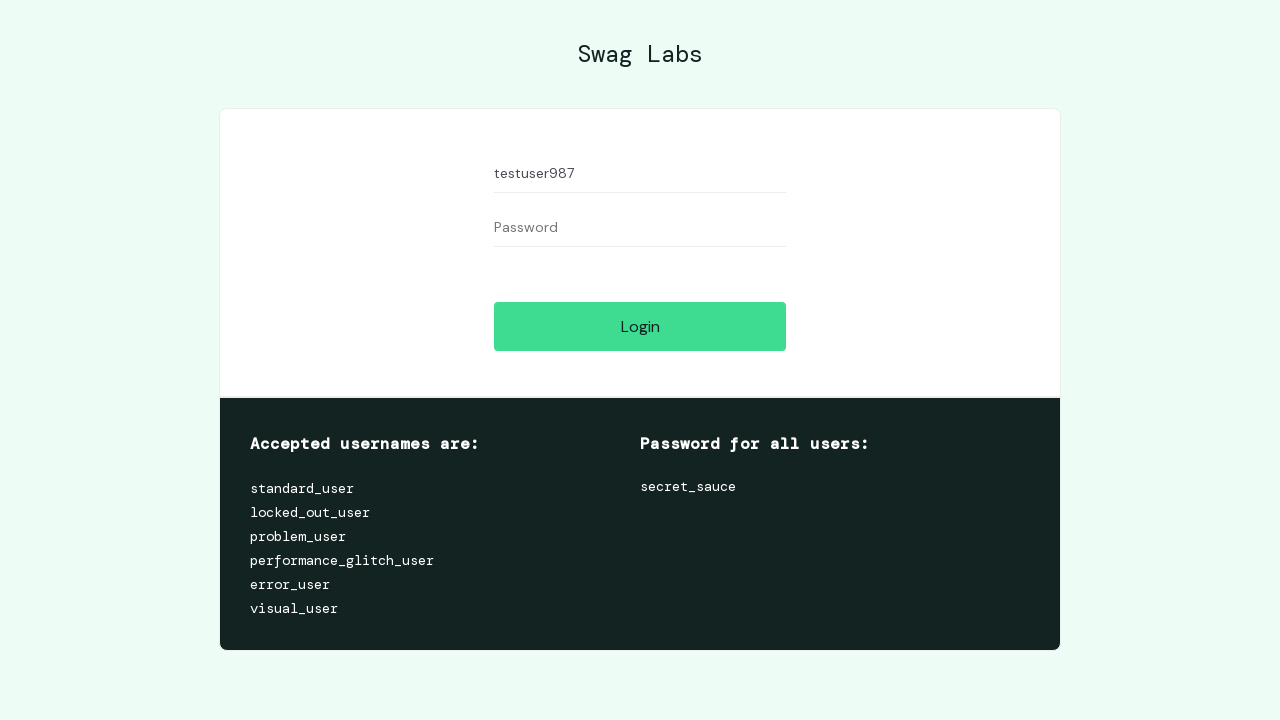

Clicked login button with empty password at (640, 326) on input[data-test='login-button']
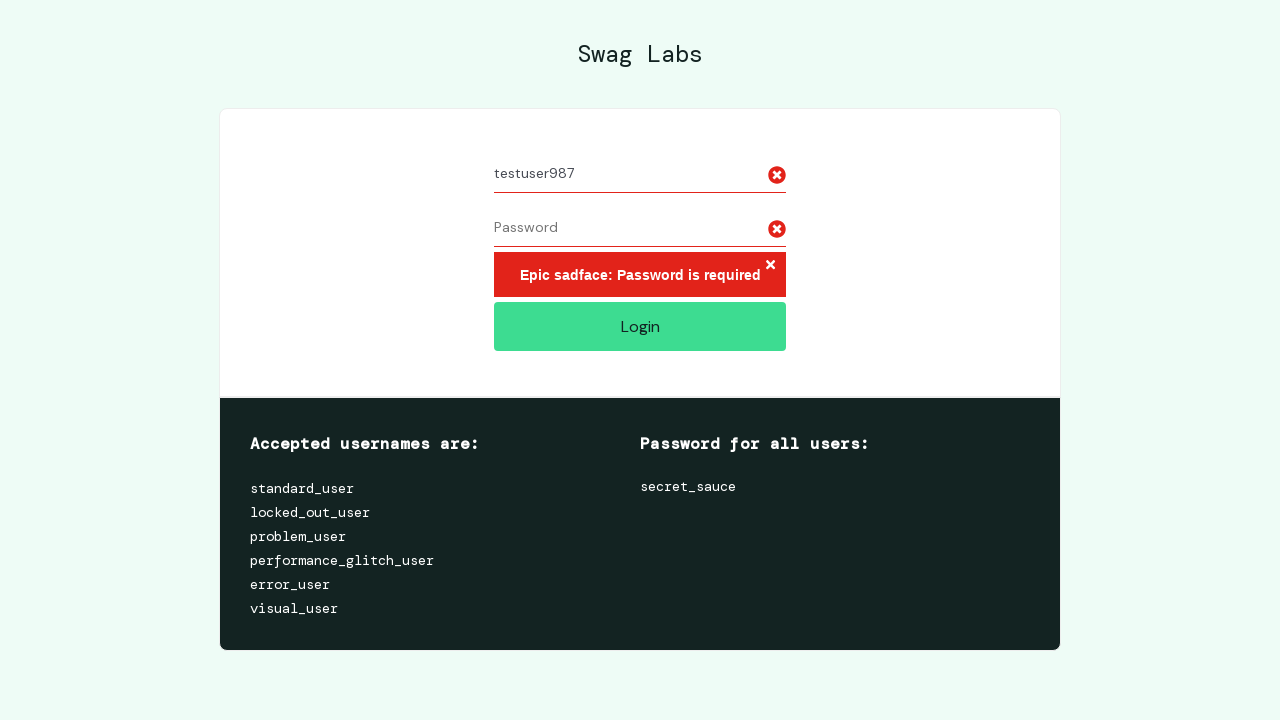

Verified 'Password is required' error message appeared
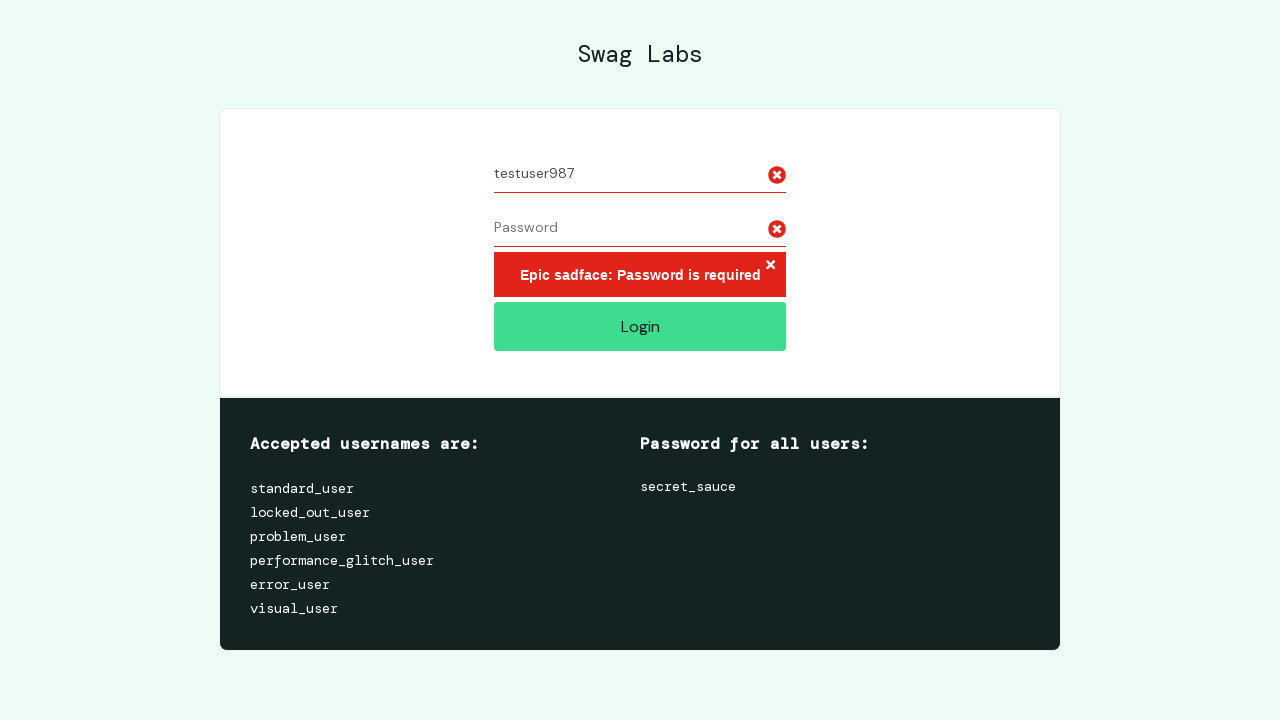

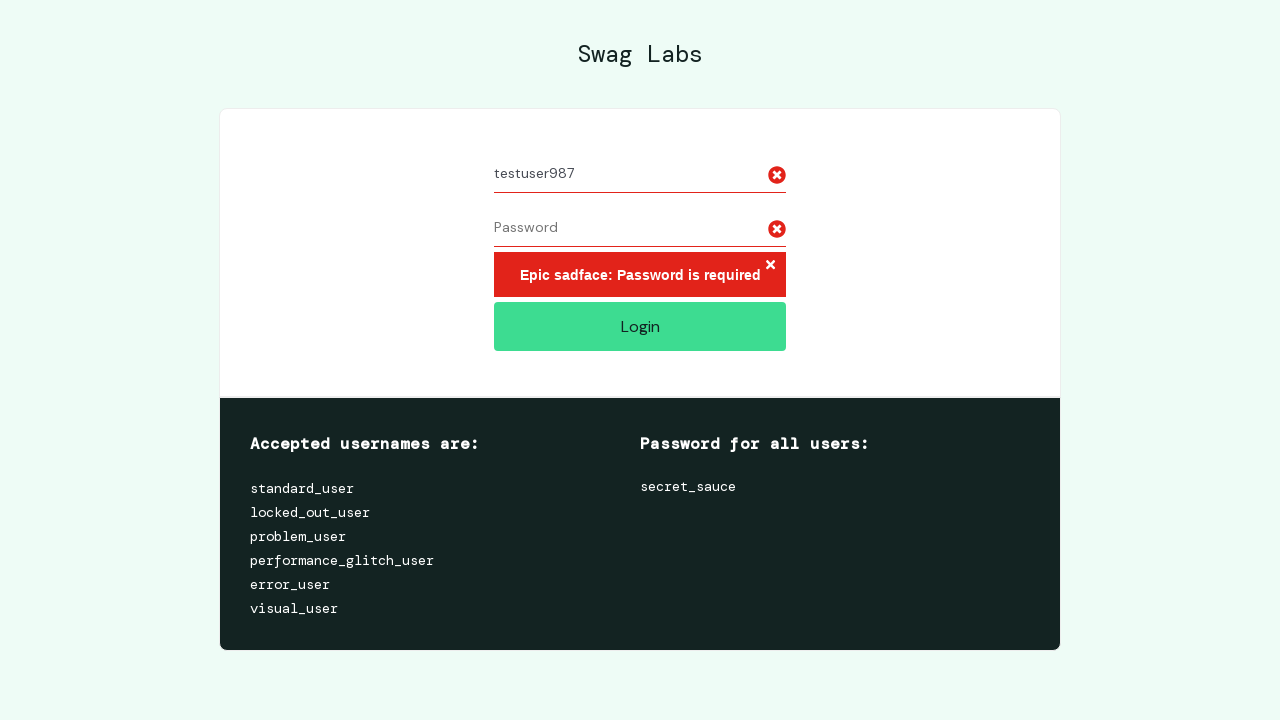